Tests registration form validation by entering mismatched confirmation email and verifying the error message

Starting URL: https://alada.vn/tai-khoan/dang-ky.html

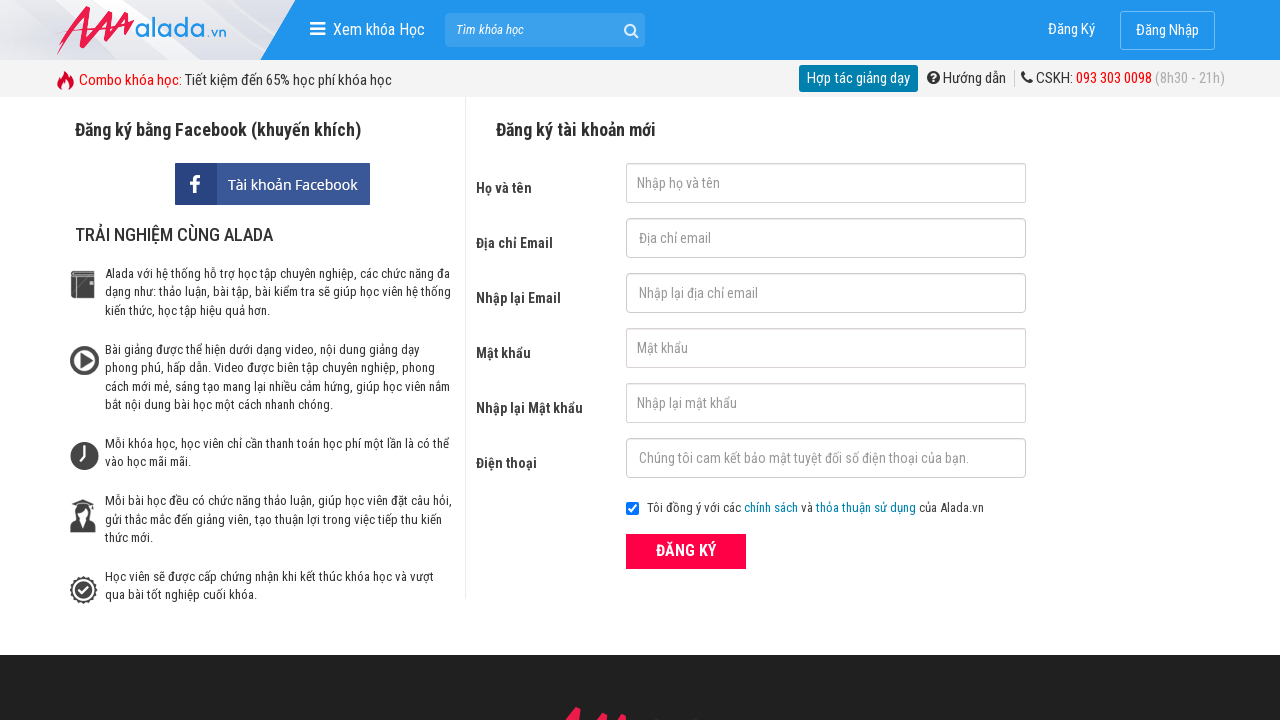

Filled first name field with 'John Wick' on input#txtFirstname
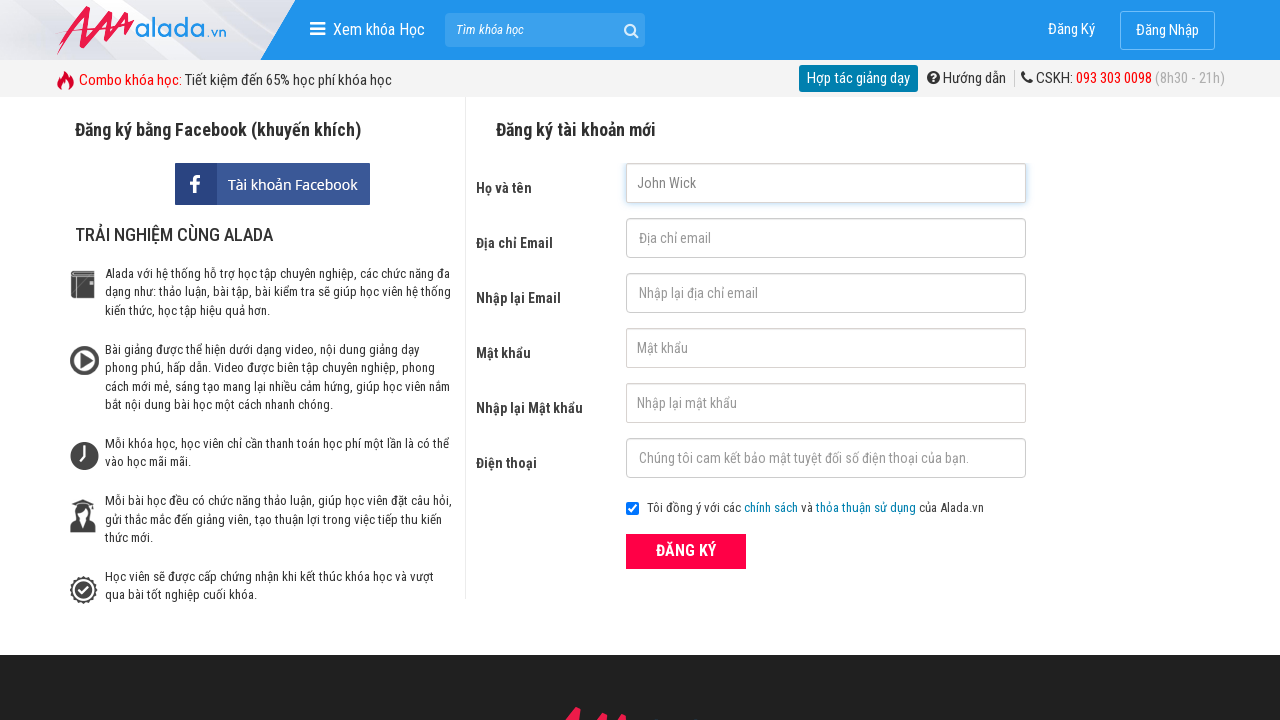

Filled email field with 'johnwick@gmail.com' on input#txtEmail
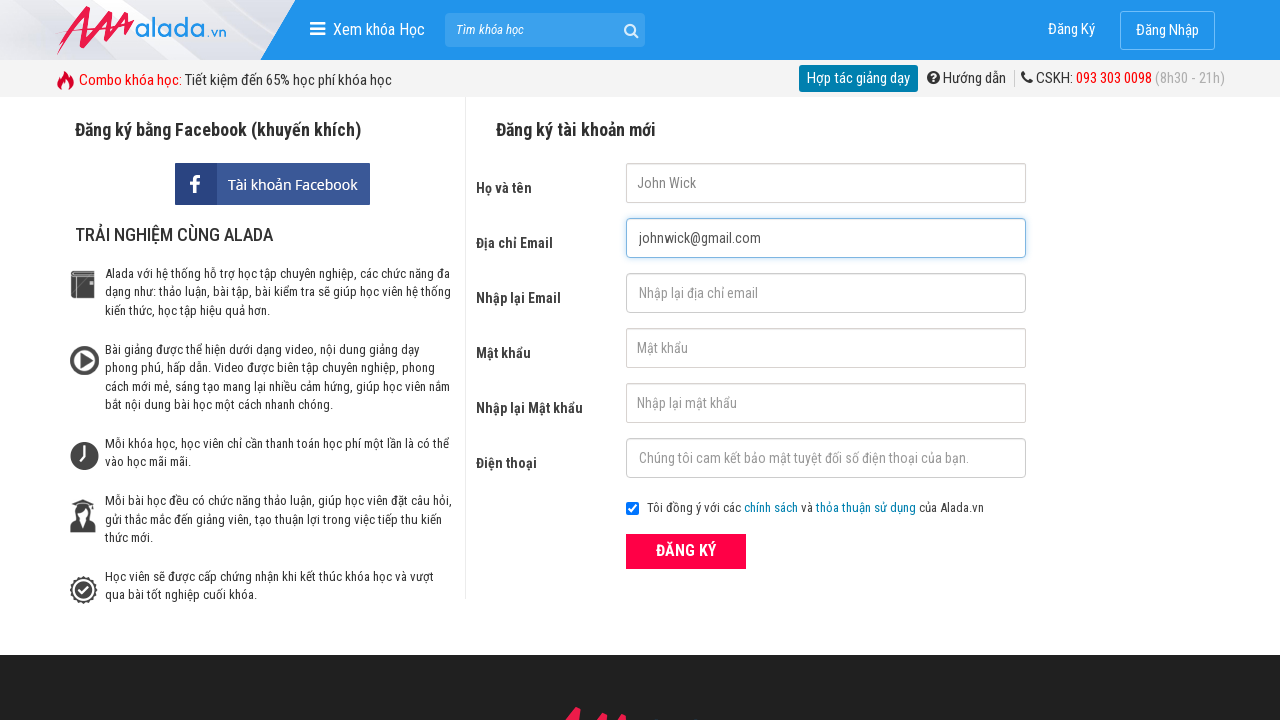

Filled confirm email field with mismatched email 'johnwick@gmail.net' on input#txtCEmail
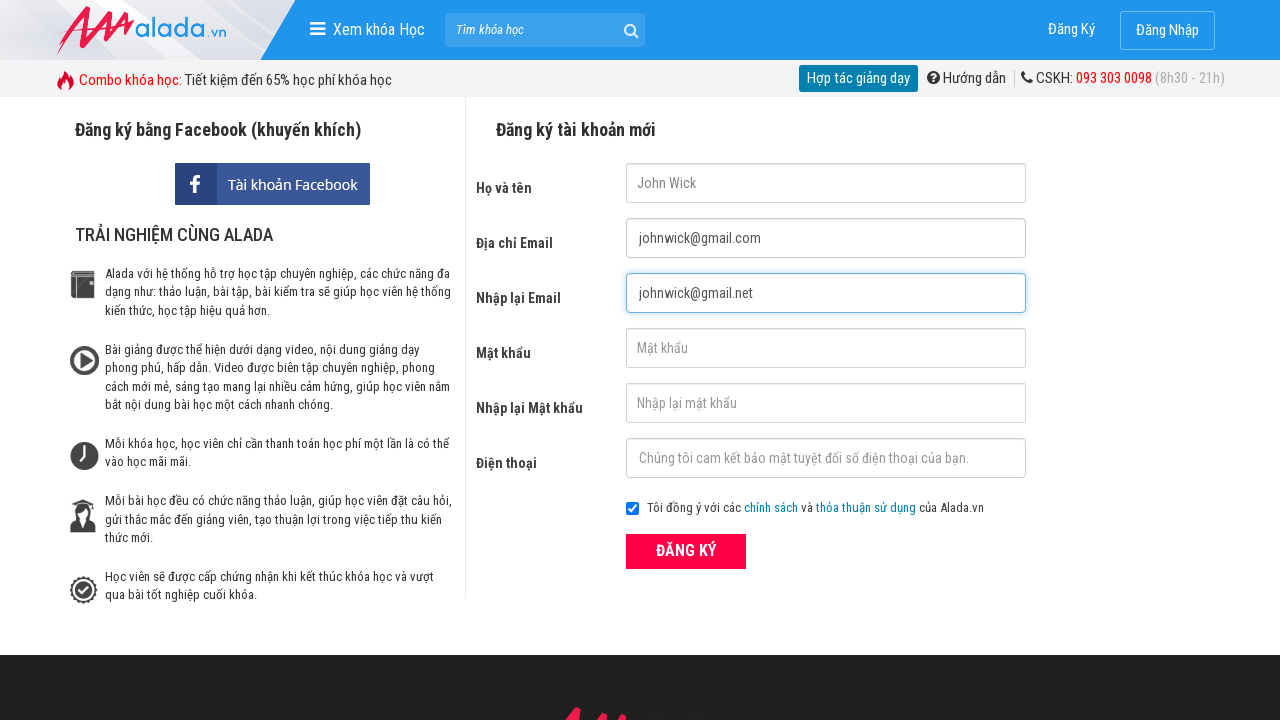

Filled password field with 'test123@123@' on input#txtPassword
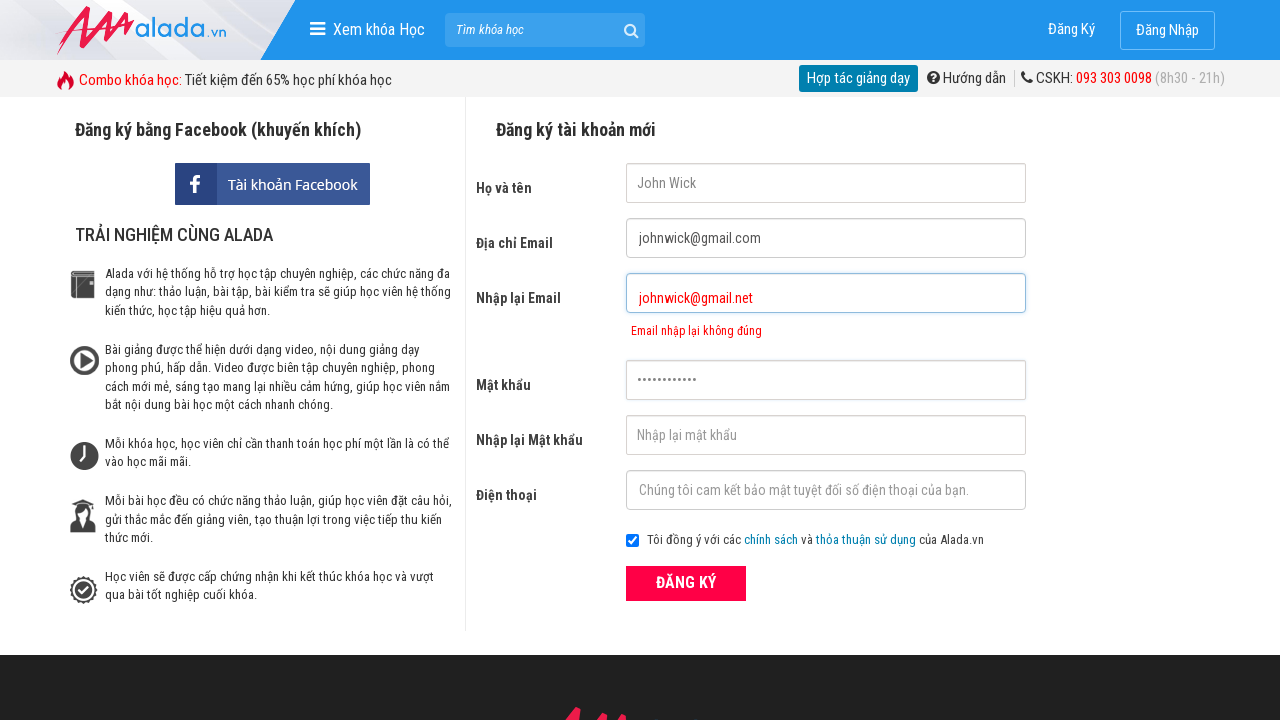

Filled confirm password field with 'test123@123@' on input#txtCPassword
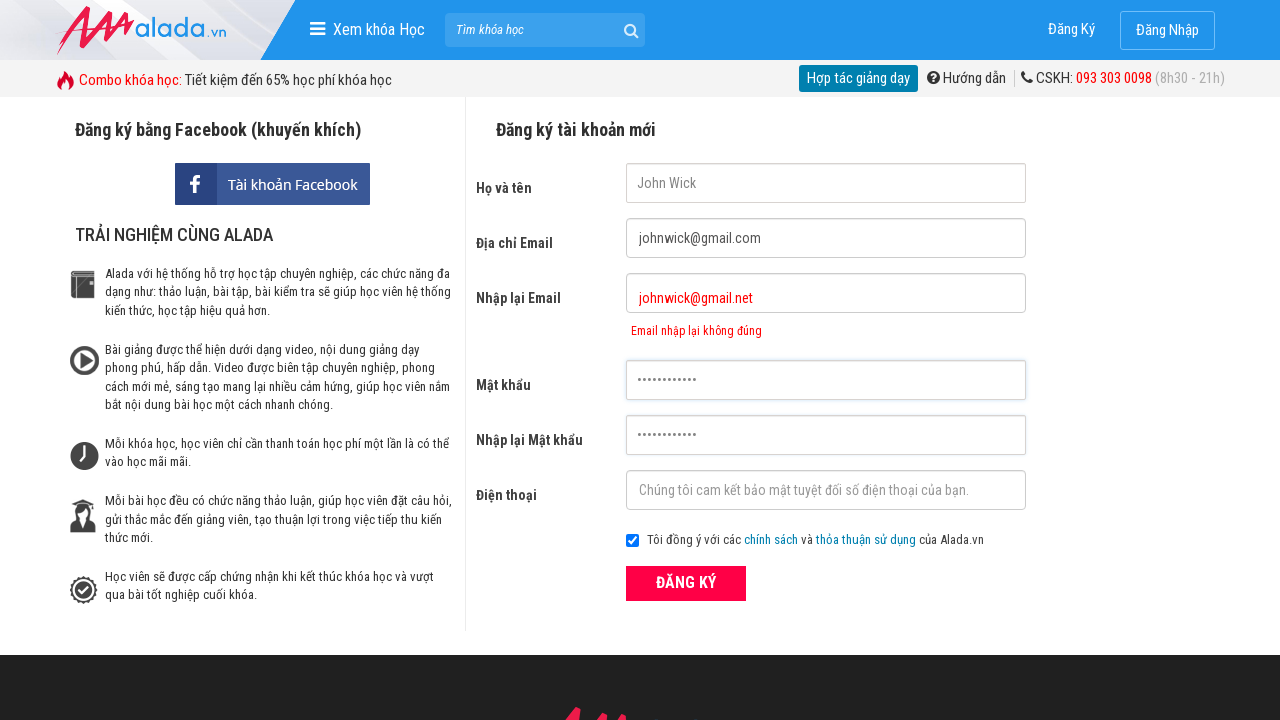

Filled phone field with '0935210823' on input#txtPhone
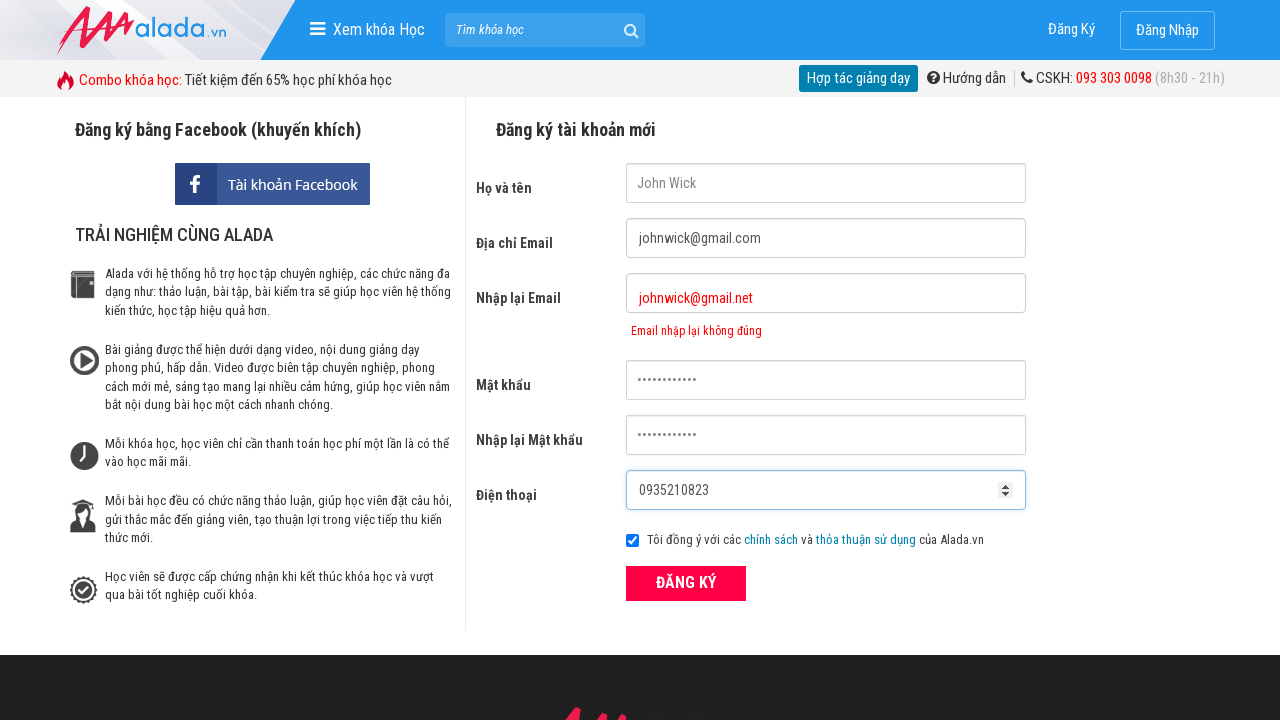

Clicked submit button to register at (686, 583) on button[type='submit']
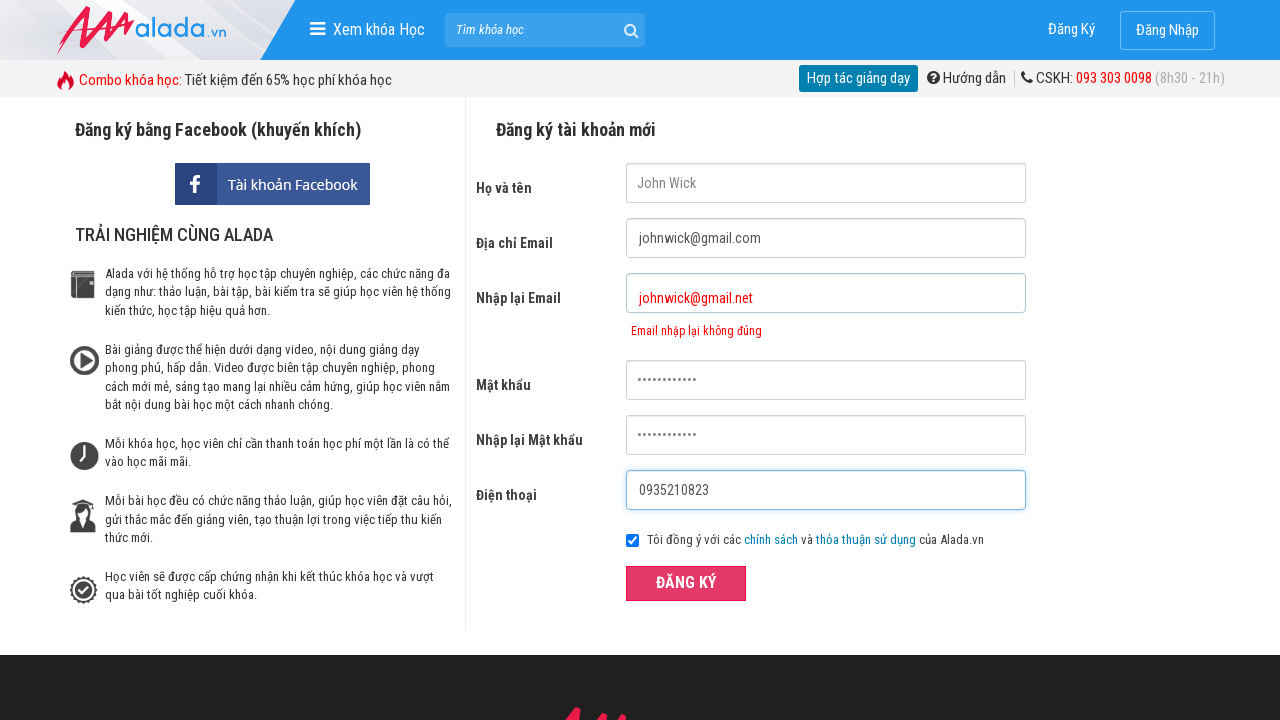

Confirm email error message appeared, validating mismatched email rejection
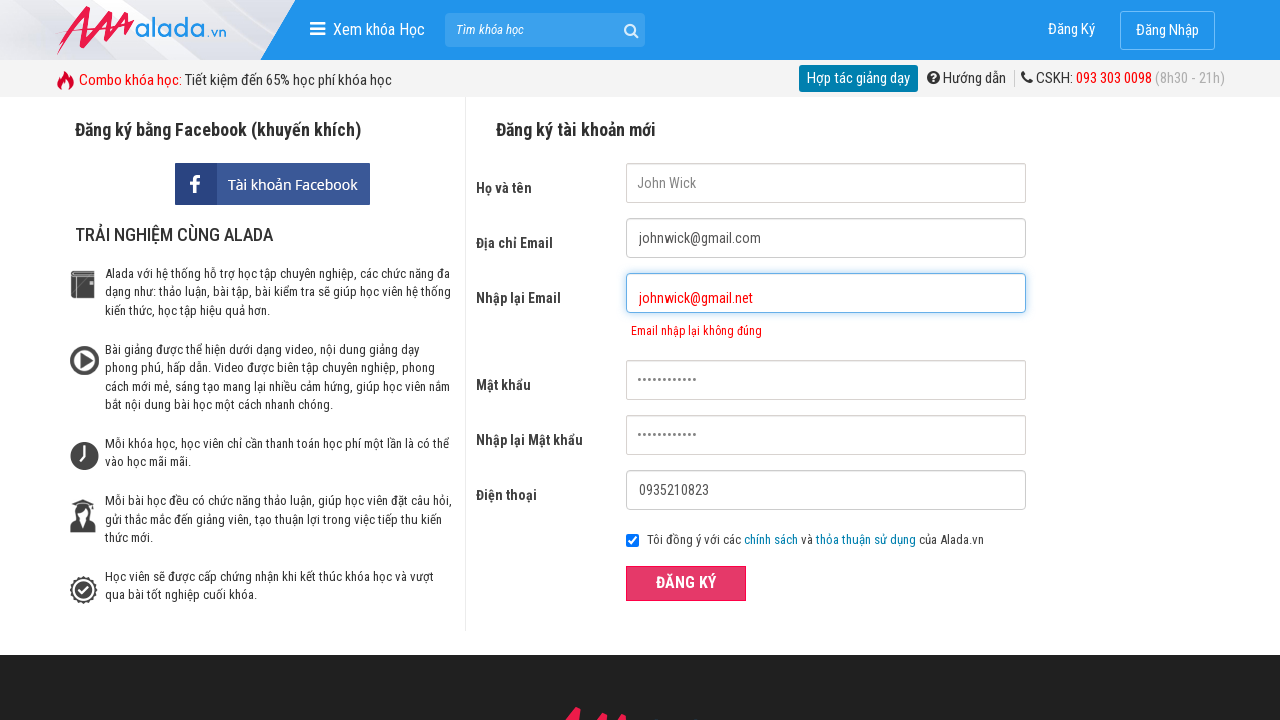

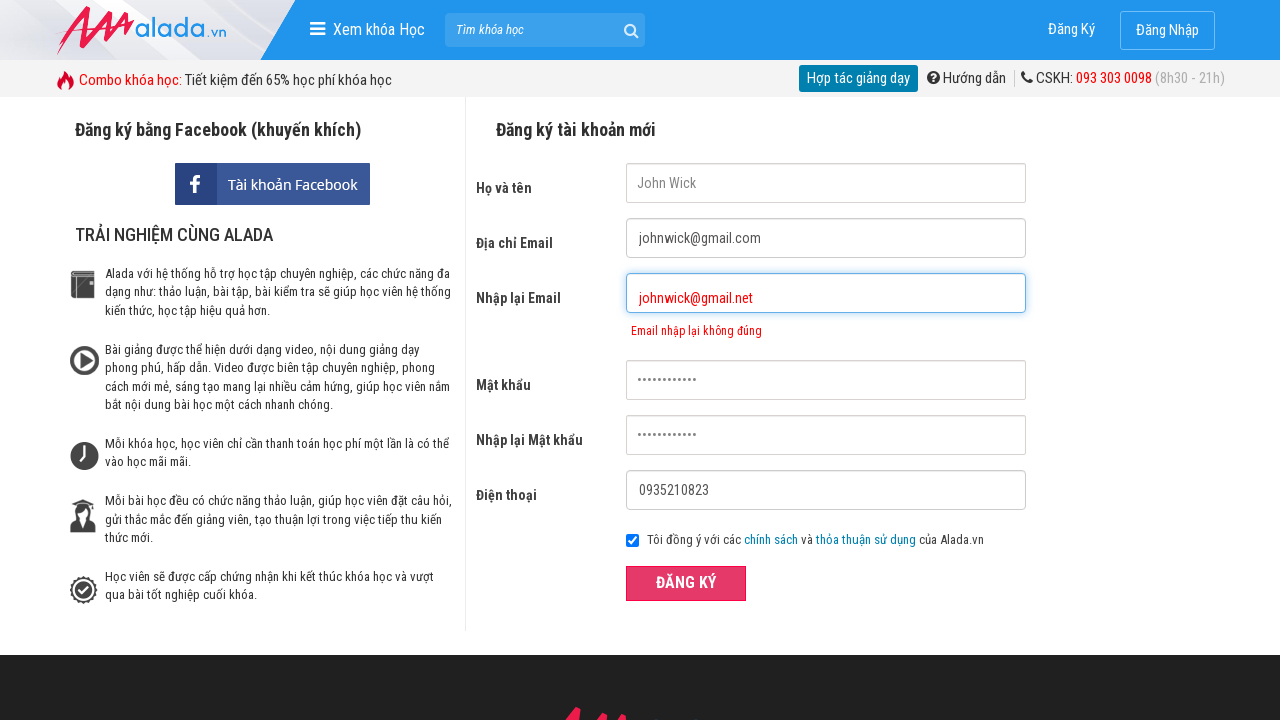